Opens a link in a new tab using Ctrl+Click keyboard shortcut

Starting URL: https://www.qa-practice.com/elements/dragndrop/boxes

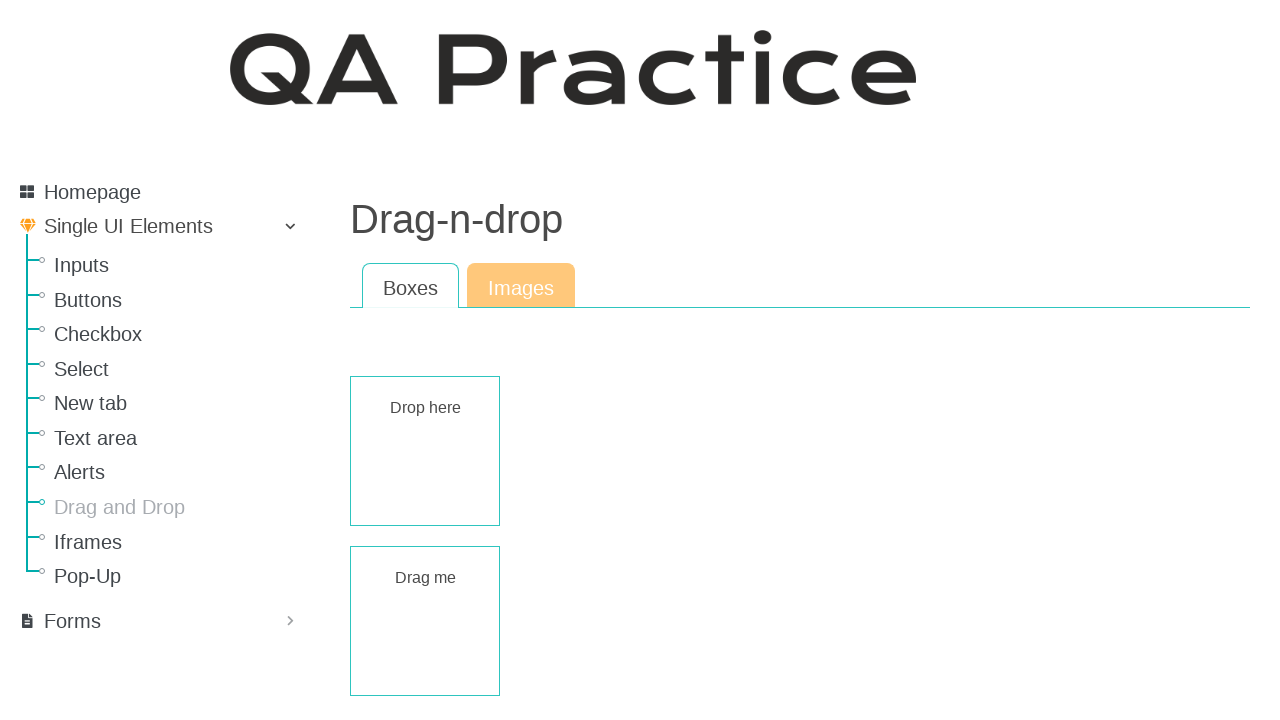

Located the Inputs link element
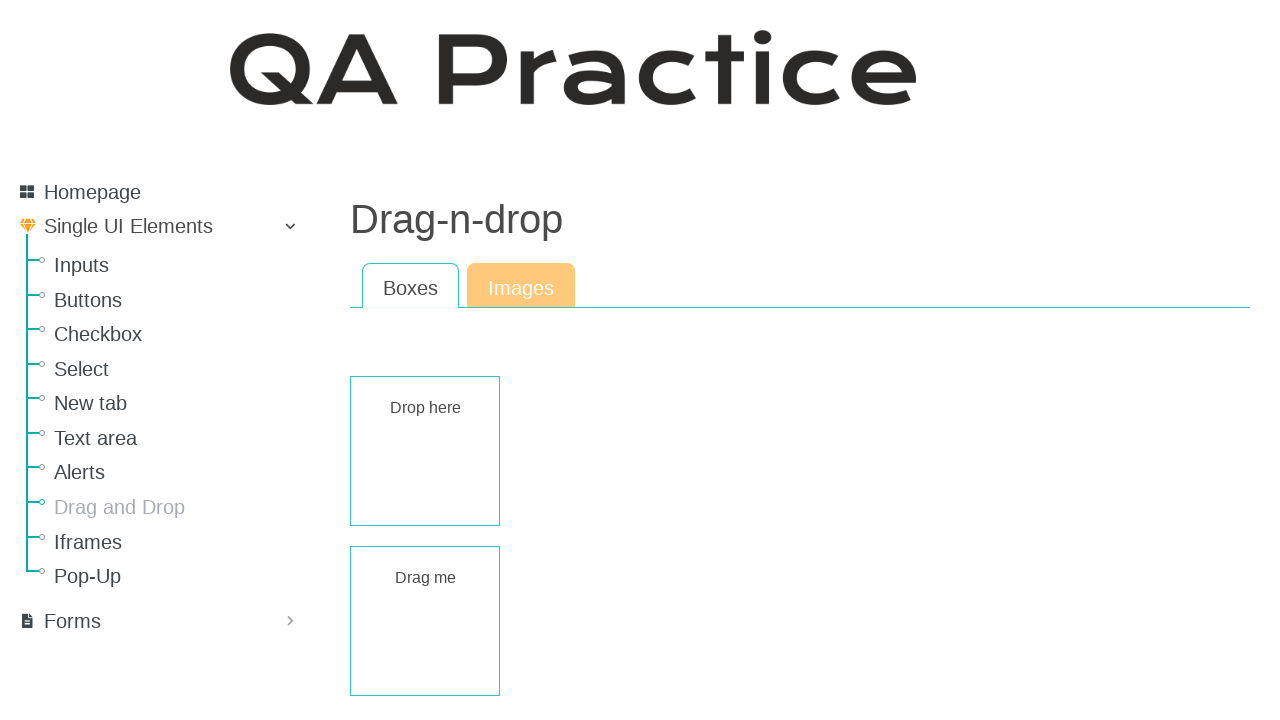

Opened Inputs link in new tab using Ctrl+Click at (180, 265) on text=Inputs
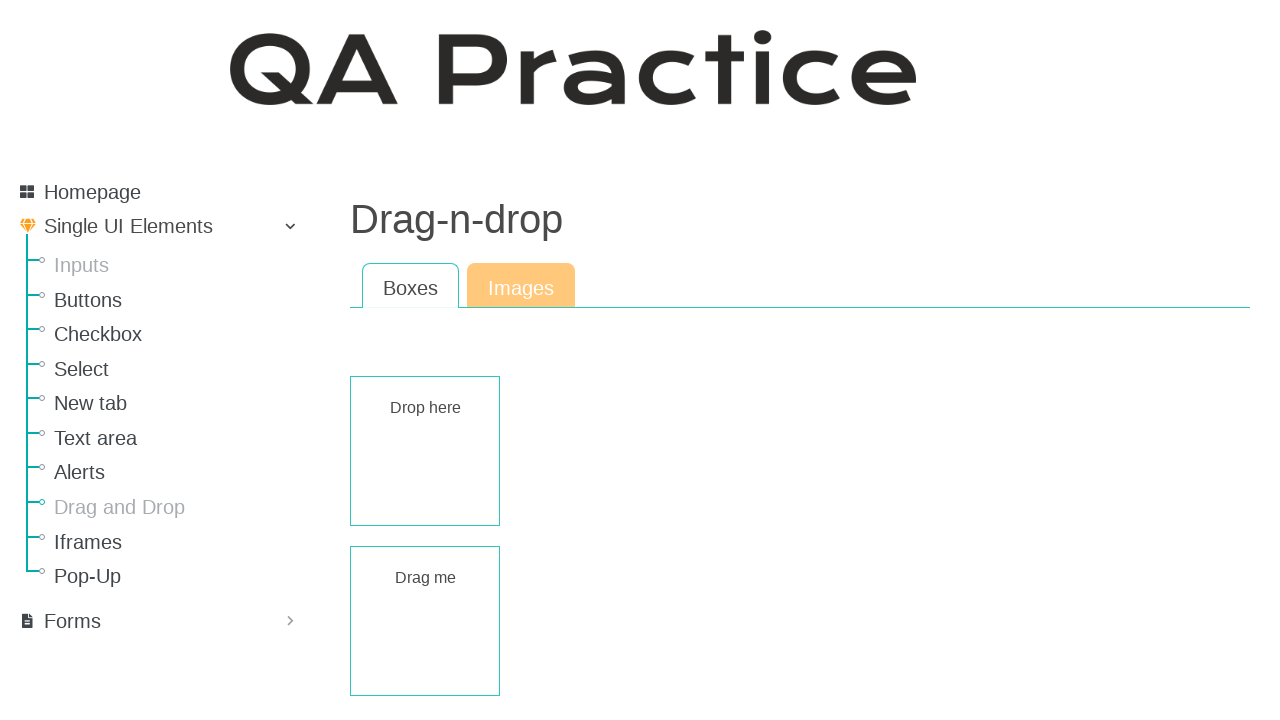

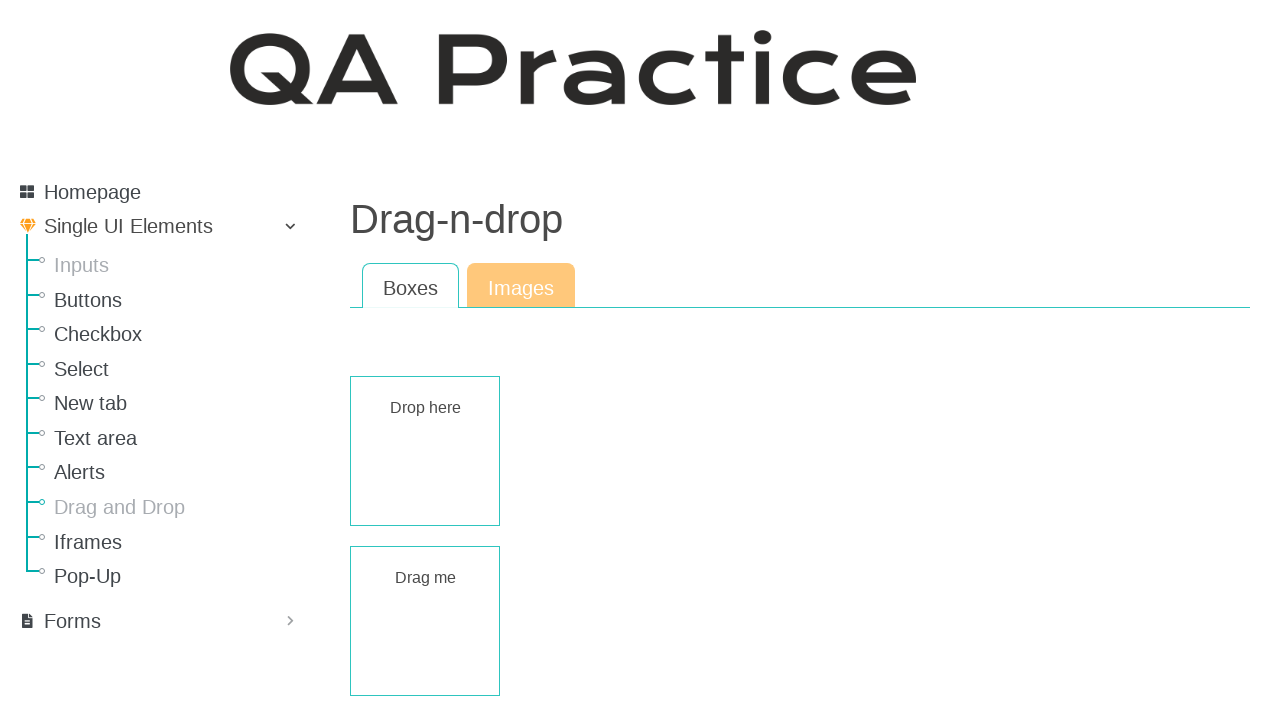